Tests the comment textarea functionality by entering a comment and verifying it was entered correctly

Starting URL: https://saucelabs.com/test/guinea-pig

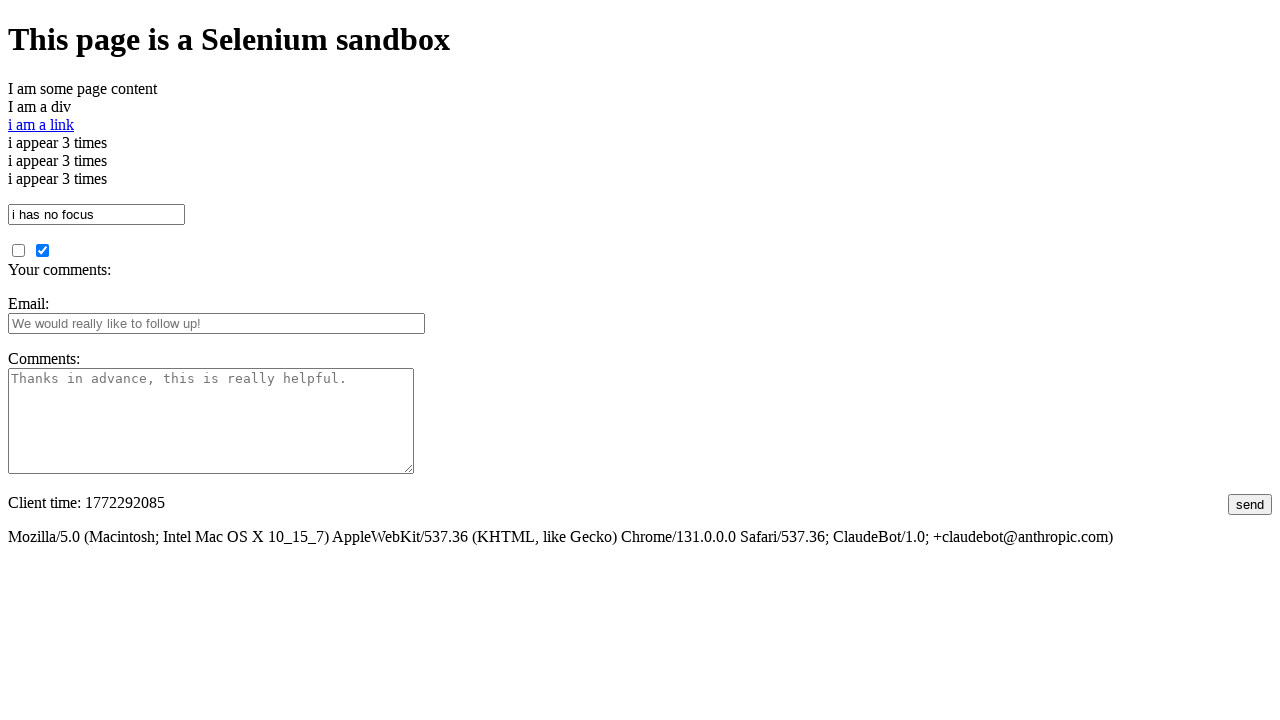

Filled comment textarea with generated UUID text on textarea#comments
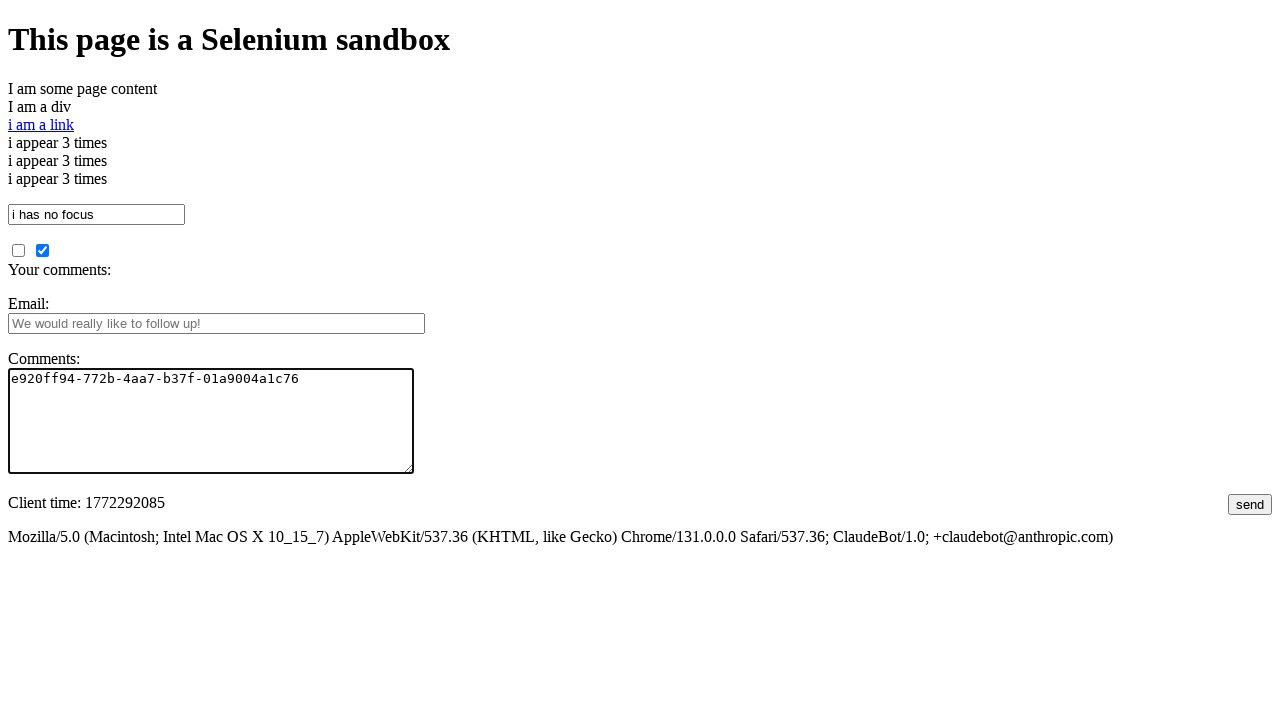

Verified comment textarea contains the correct text
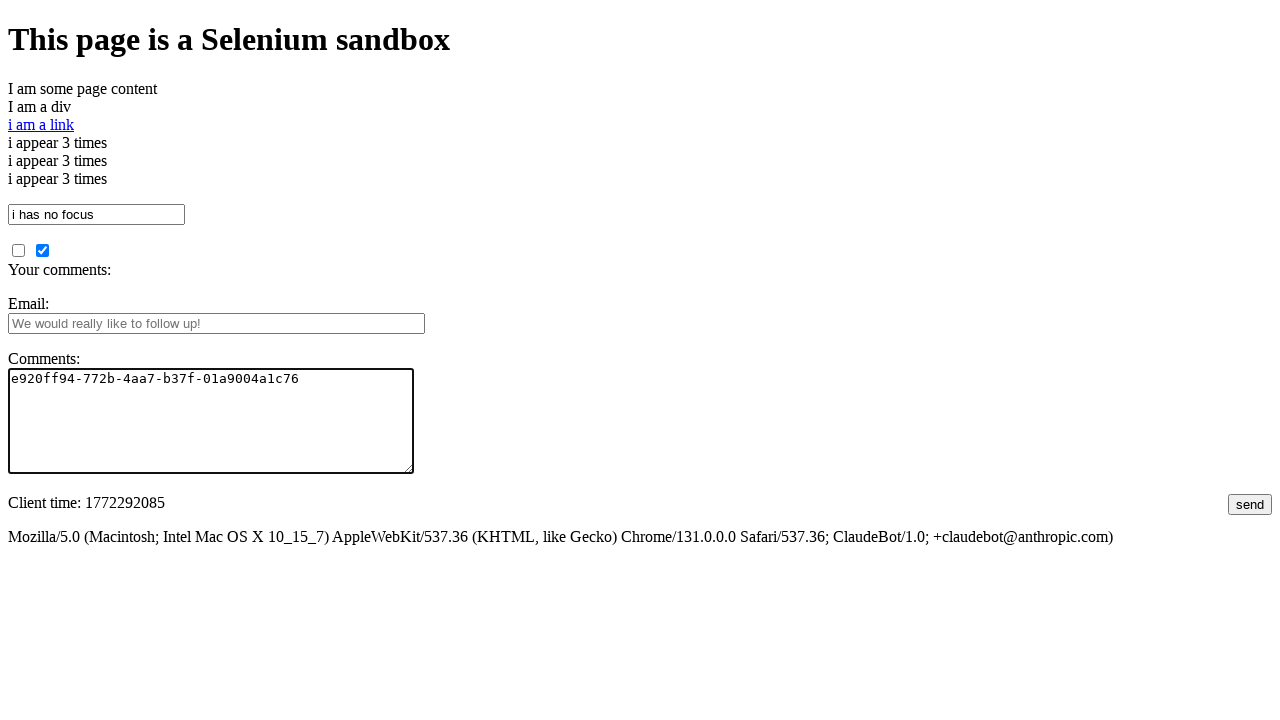

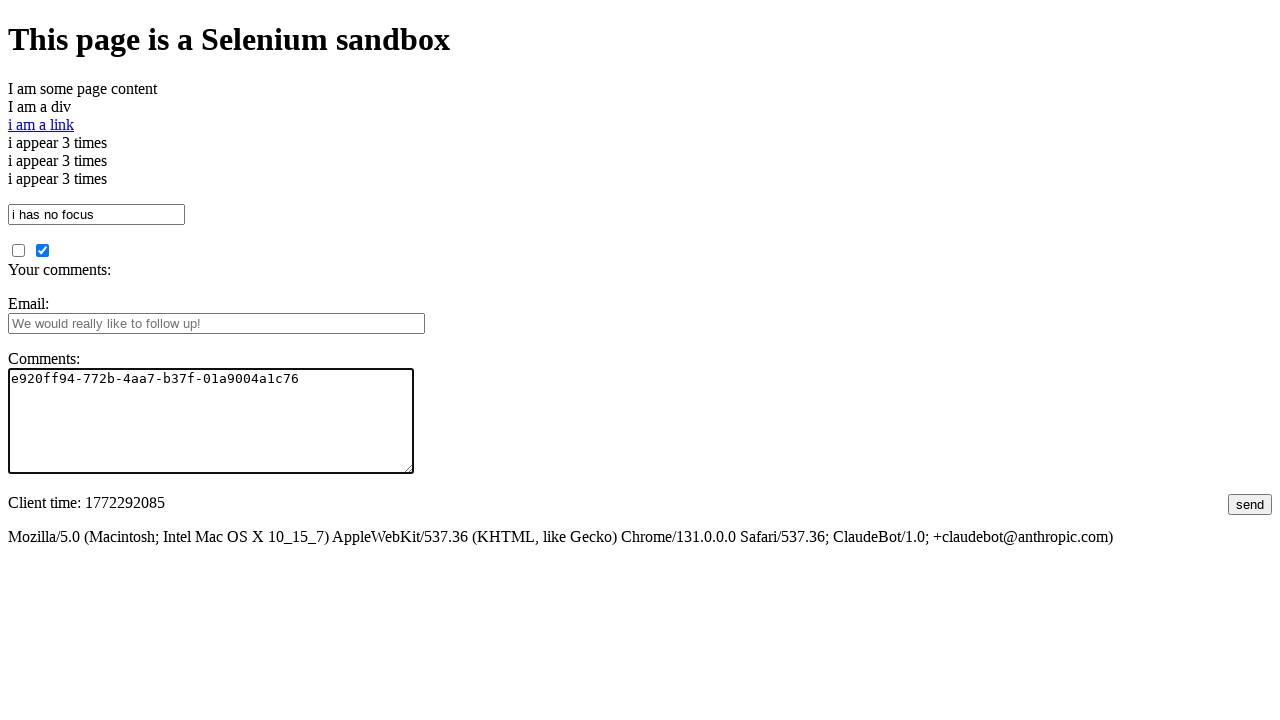